Tests filtering to show only active (incomplete) items

Starting URL: https://demo.playwright.dev/todomvc

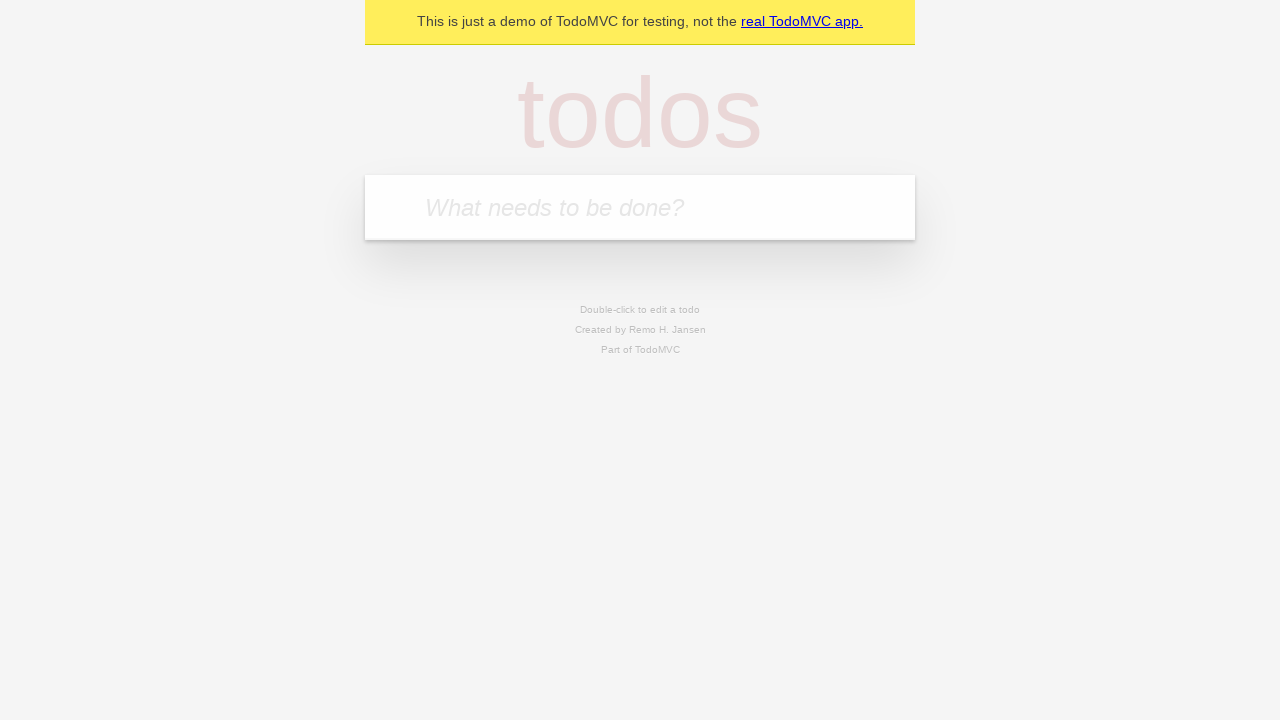

Filled todo input with 'buy some cheese' on internal:attr=[placeholder="What needs to be done?"i]
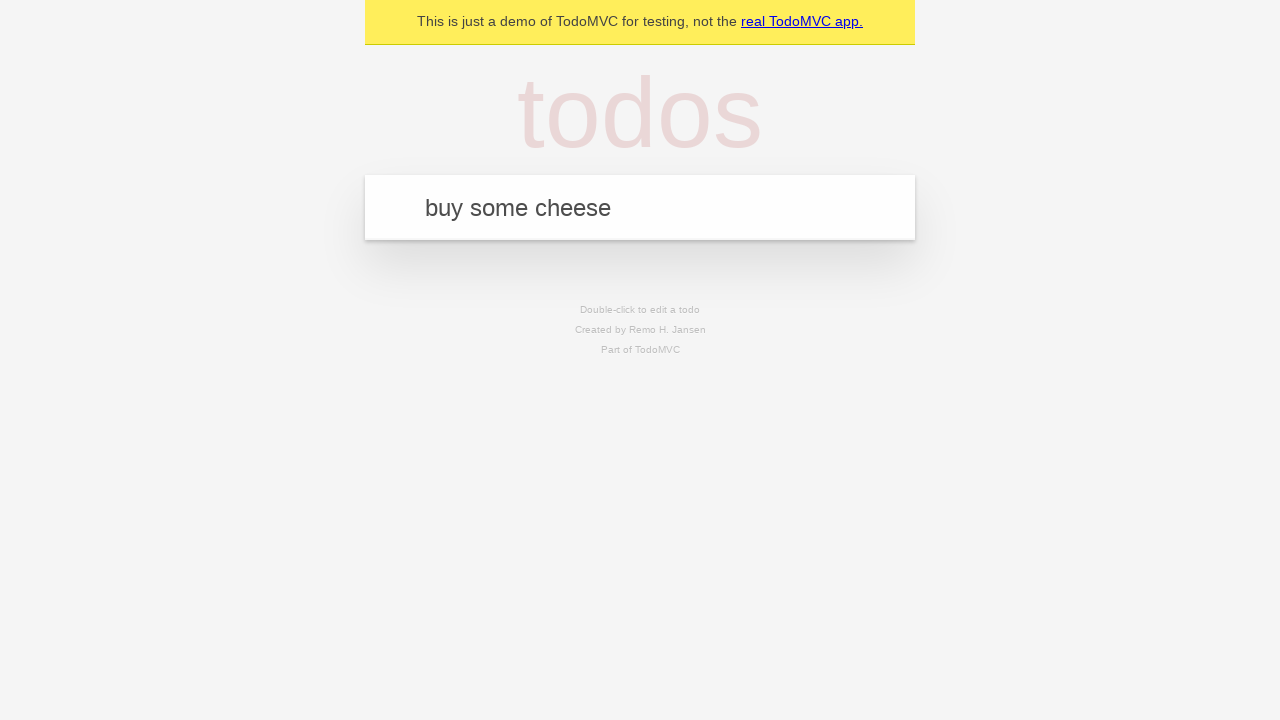

Pressed Enter to add todo item 'buy some cheese' on internal:attr=[placeholder="What needs to be done?"i]
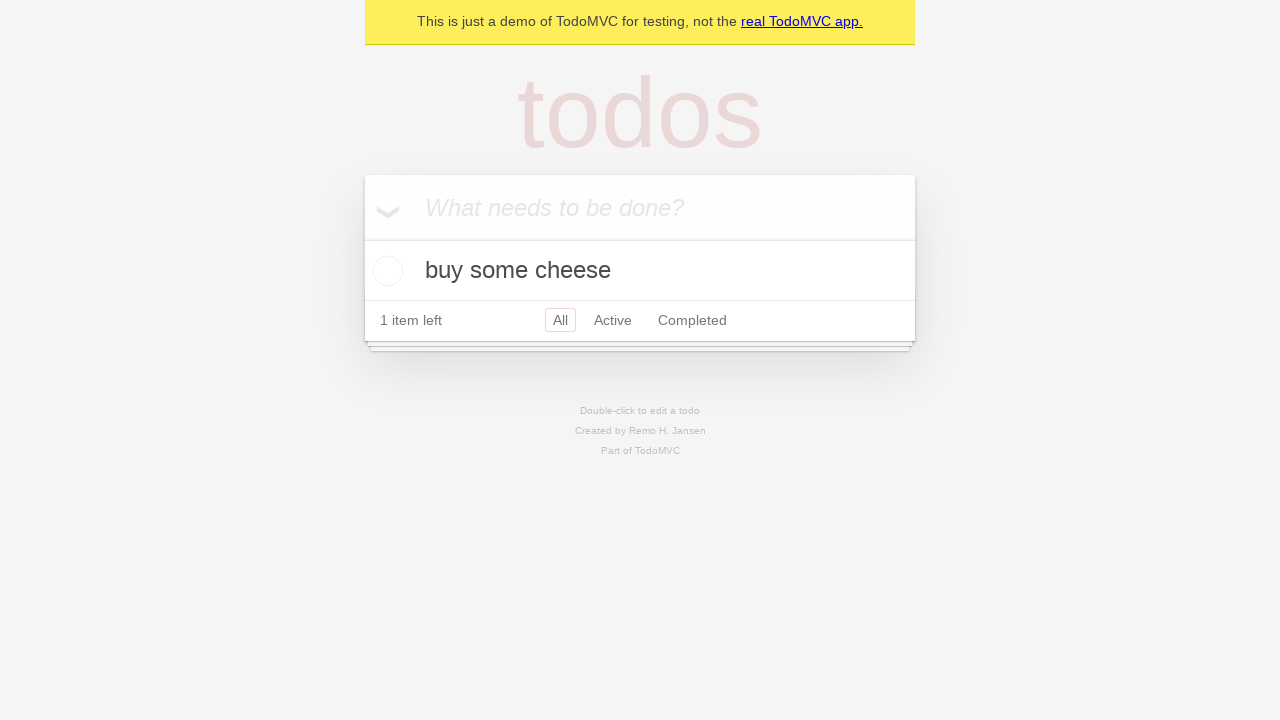

Filled todo input with 'feed the cat' on internal:attr=[placeholder="What needs to be done?"i]
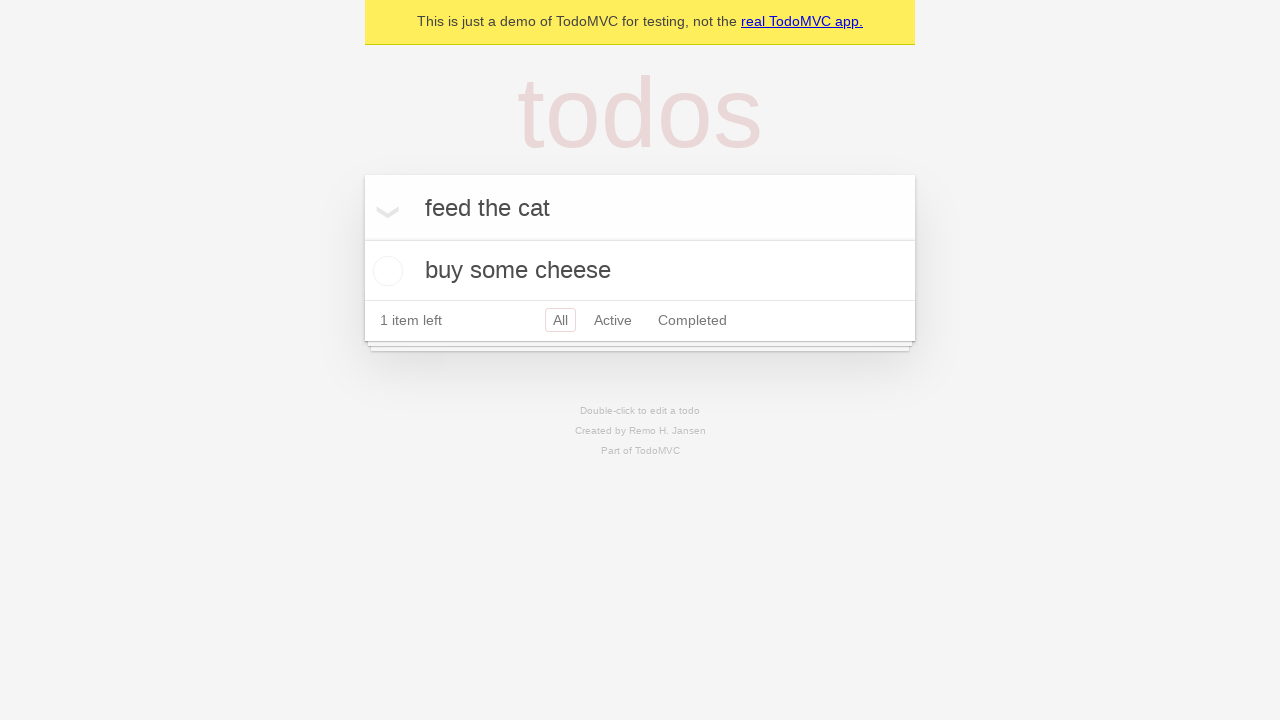

Pressed Enter to add todo item 'feed the cat' on internal:attr=[placeholder="What needs to be done?"i]
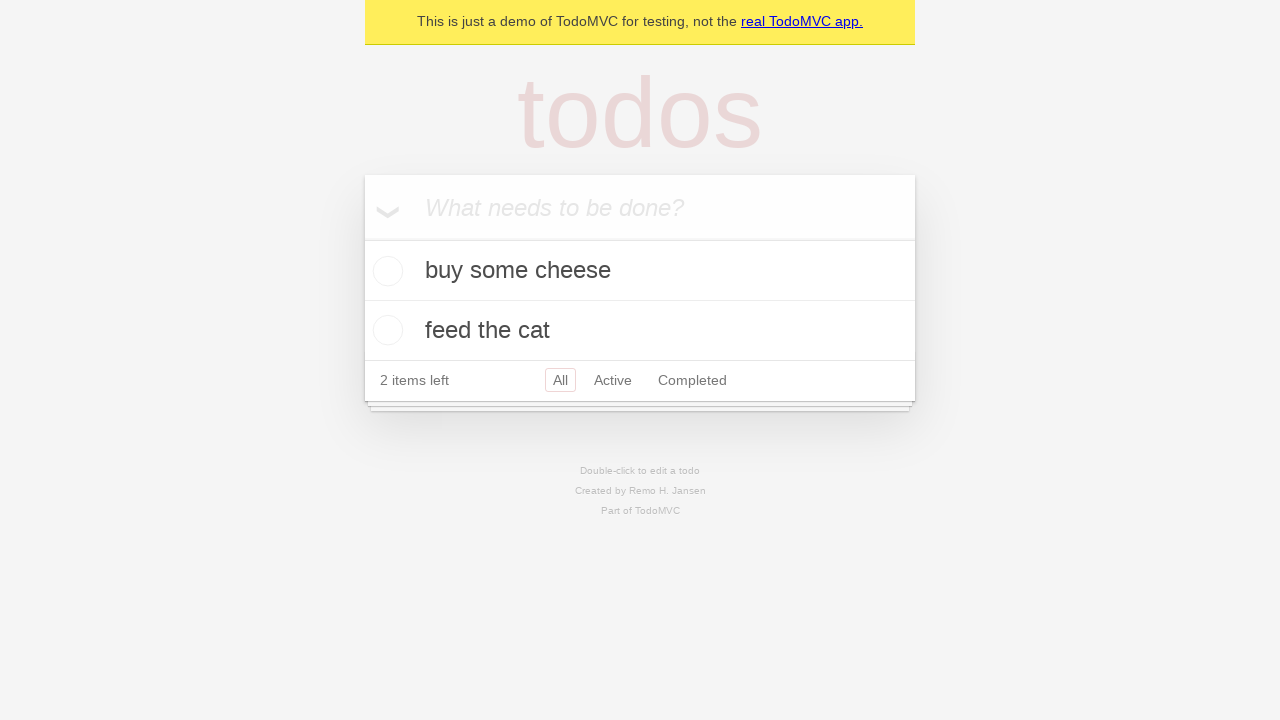

Filled todo input with 'book a doctors appointment' on internal:attr=[placeholder="What needs to be done?"i]
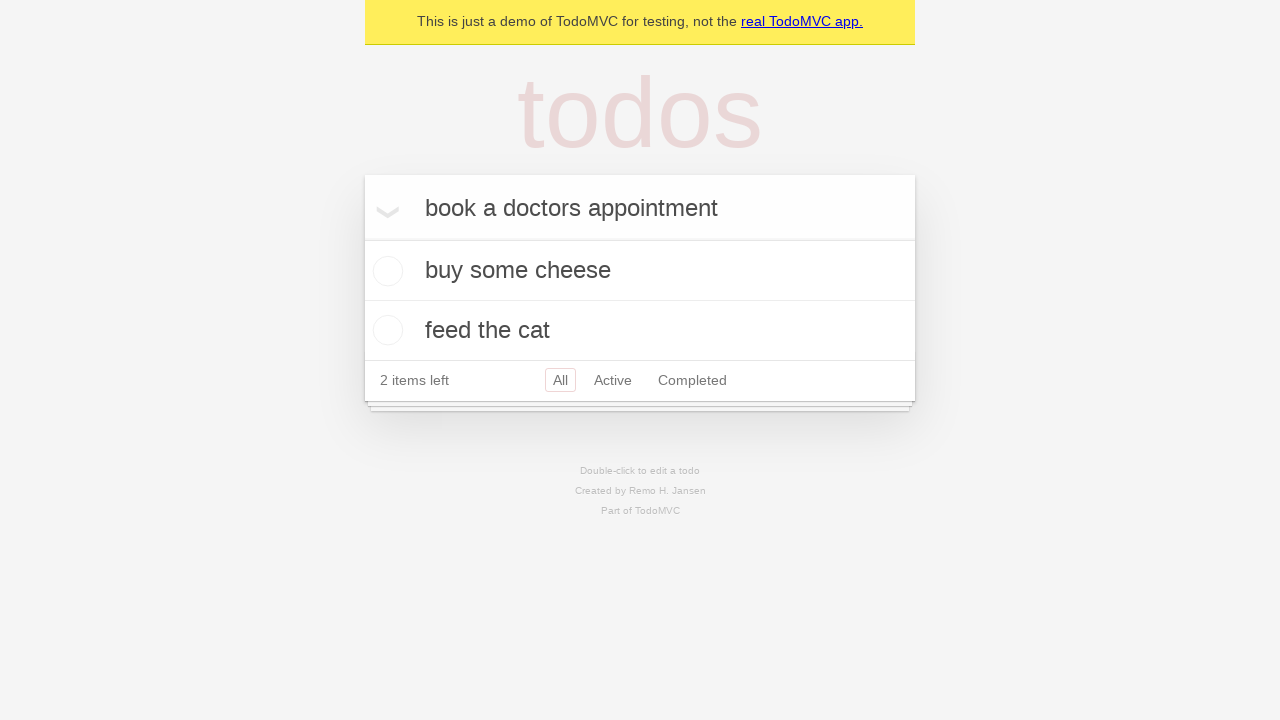

Pressed Enter to add todo item 'book a doctors appointment' on internal:attr=[placeholder="What needs to be done?"i]
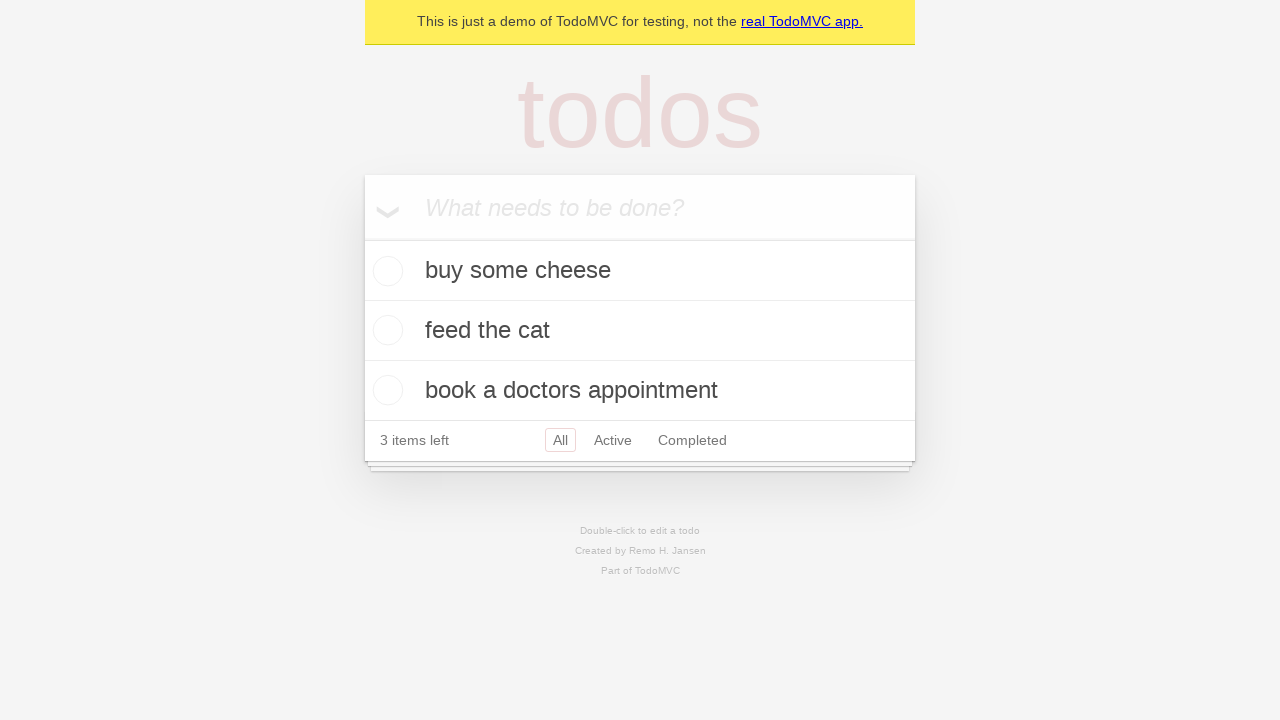

Checked the second todo item to mark it as completed at (385, 330) on internal:testid=[data-testid="todo-item"s] >> nth=1 >> internal:role=checkbox
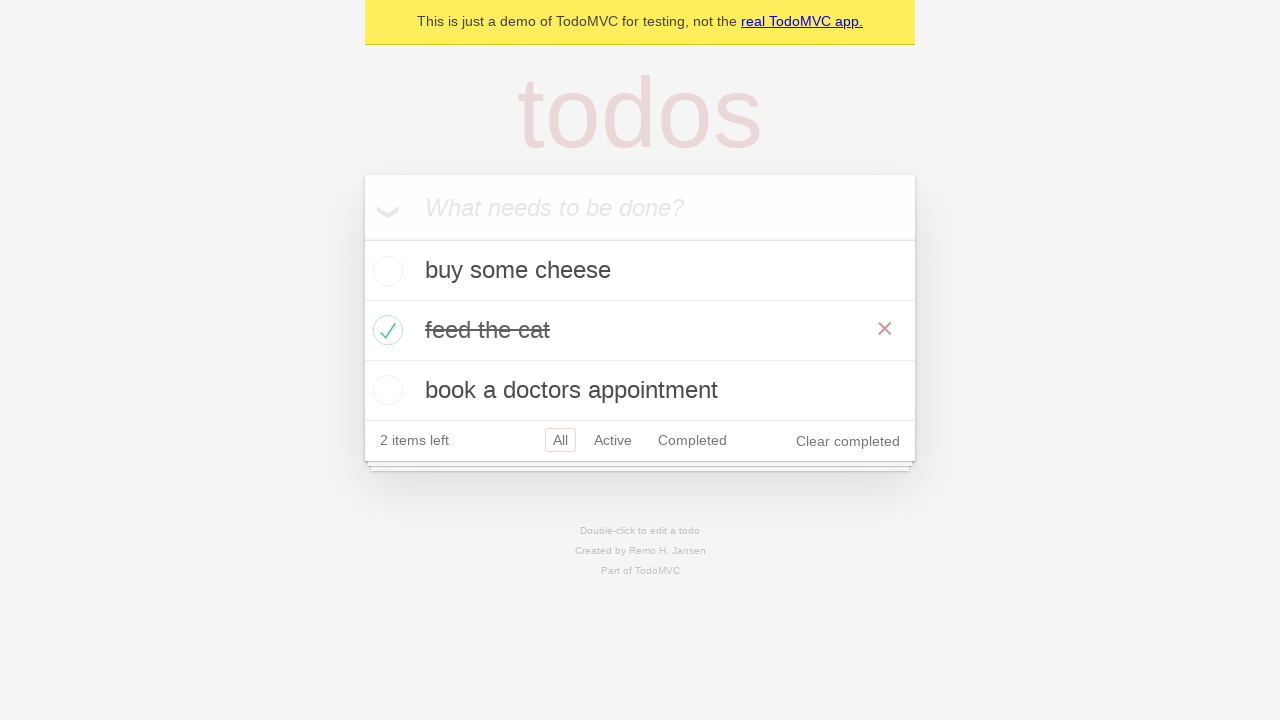

Clicked the Active filter to display only incomplete items at (613, 440) on internal:role=link[name="Active"i]
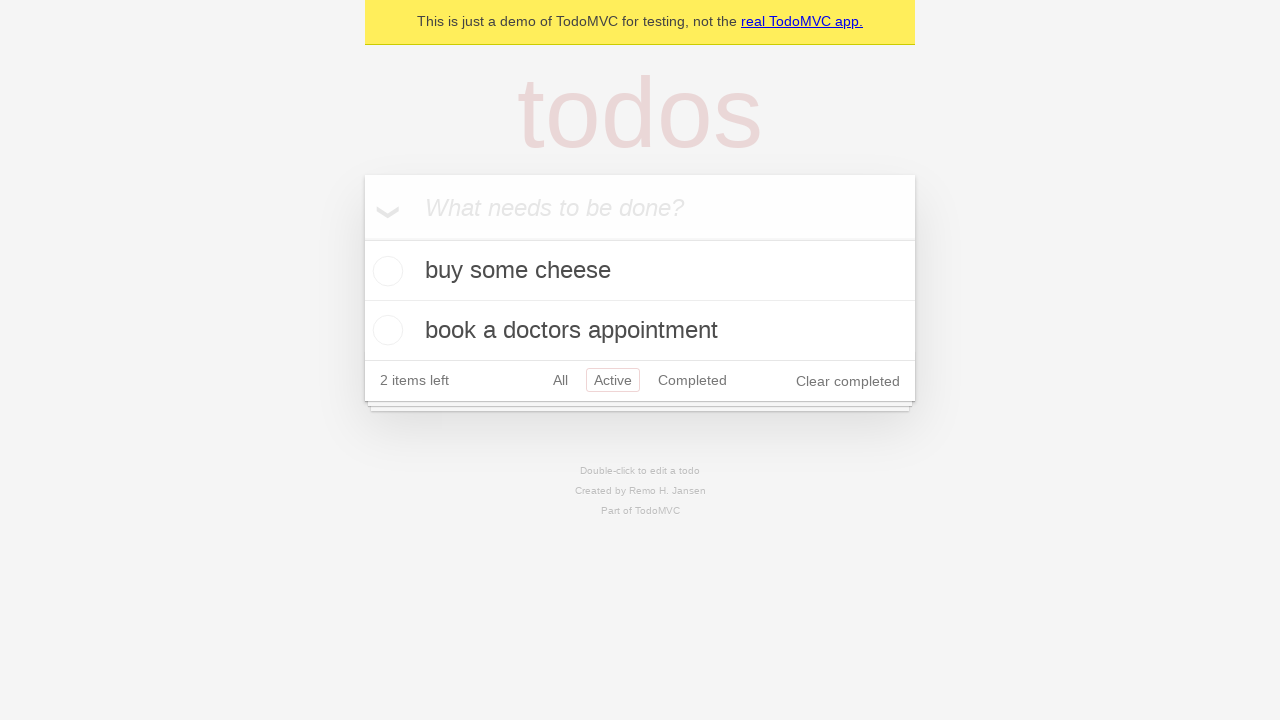

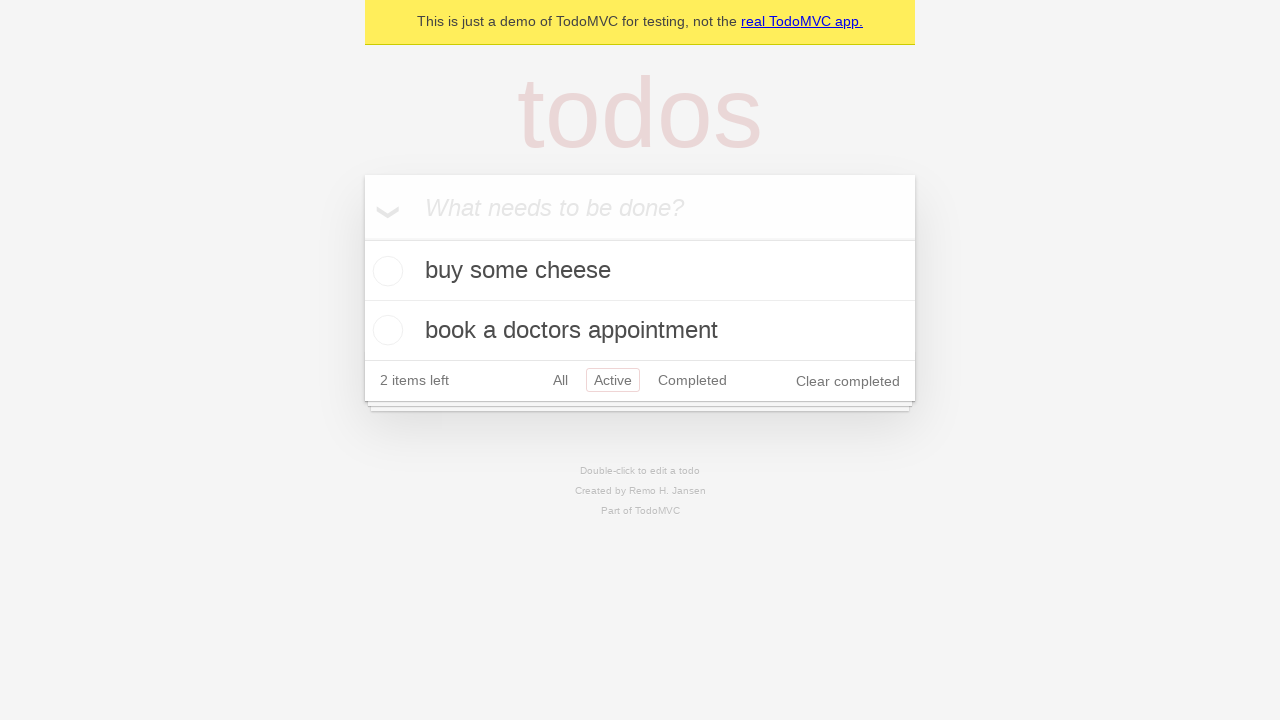